Tests using expect assertion with custom timeout to wait for AJAX-loaded content to appear with specific text.

Starting URL: http://uitestingplayground.com/ajax

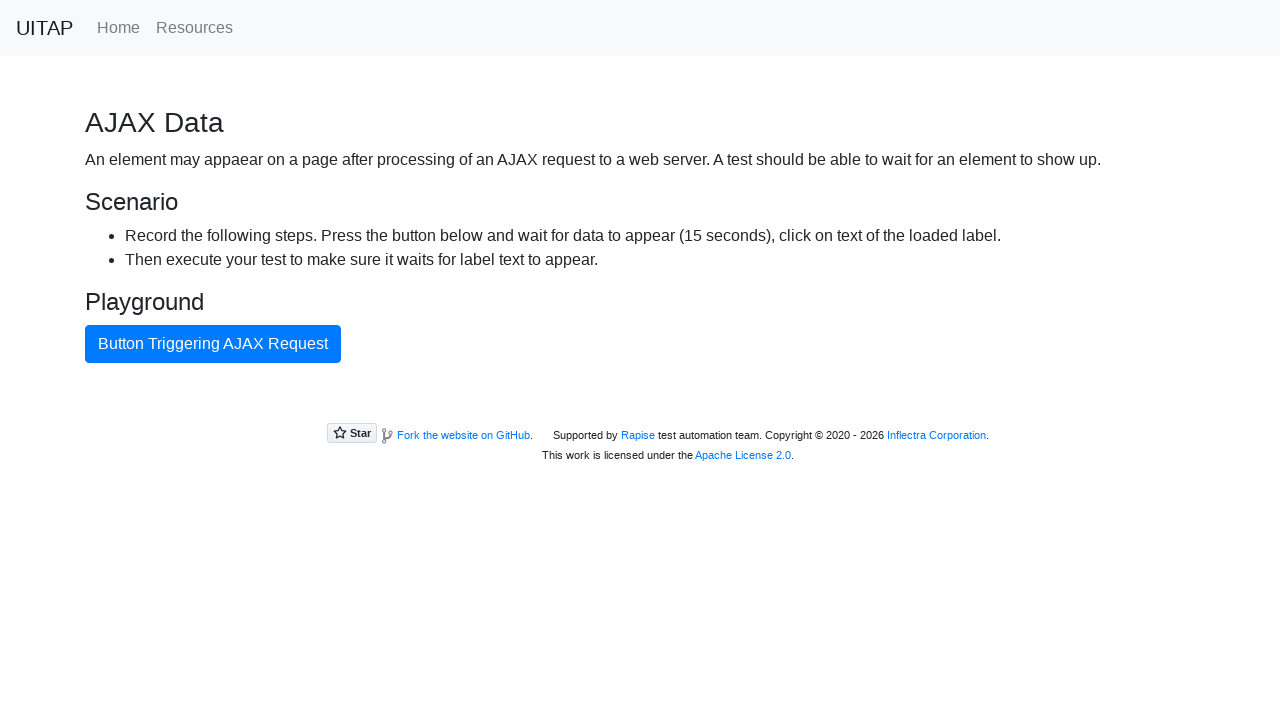

Clicked button triggering AJAX request at (213, 344) on internal:text="Button Triggering AJAX Request"i
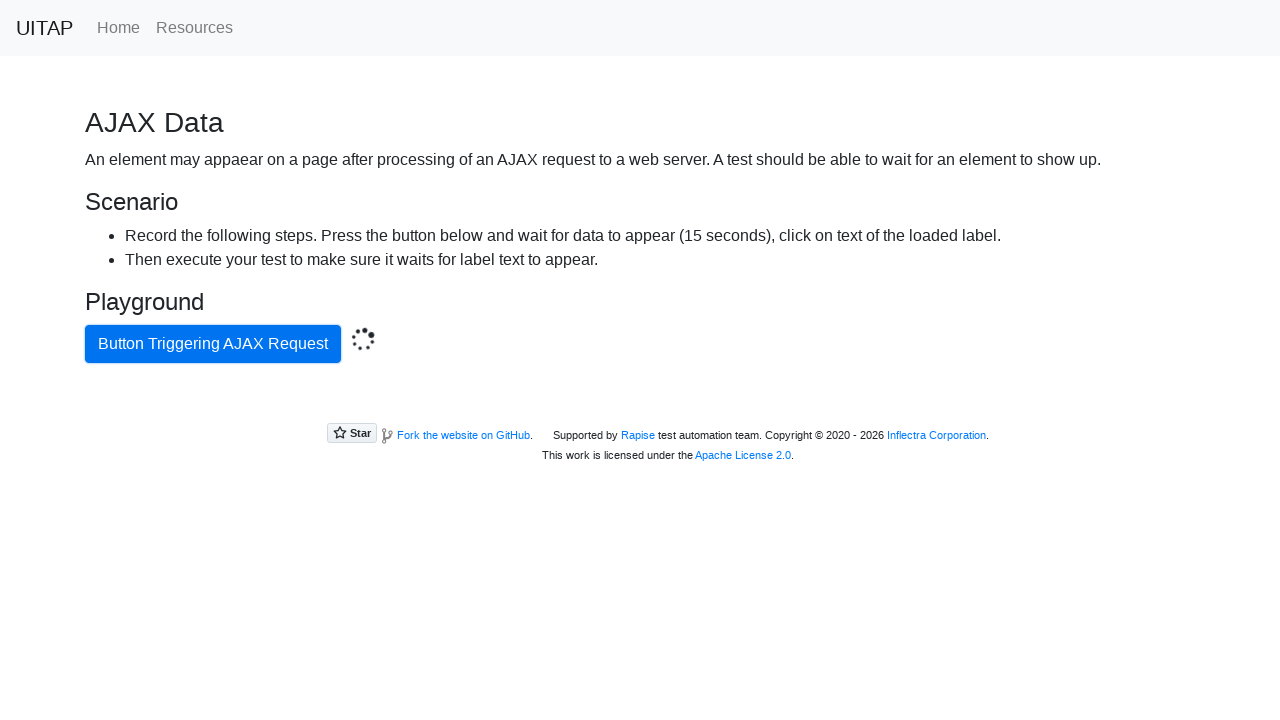

Verified AJAX-loaded content appeared with expected text 'Data loaded with AJAX get request.'
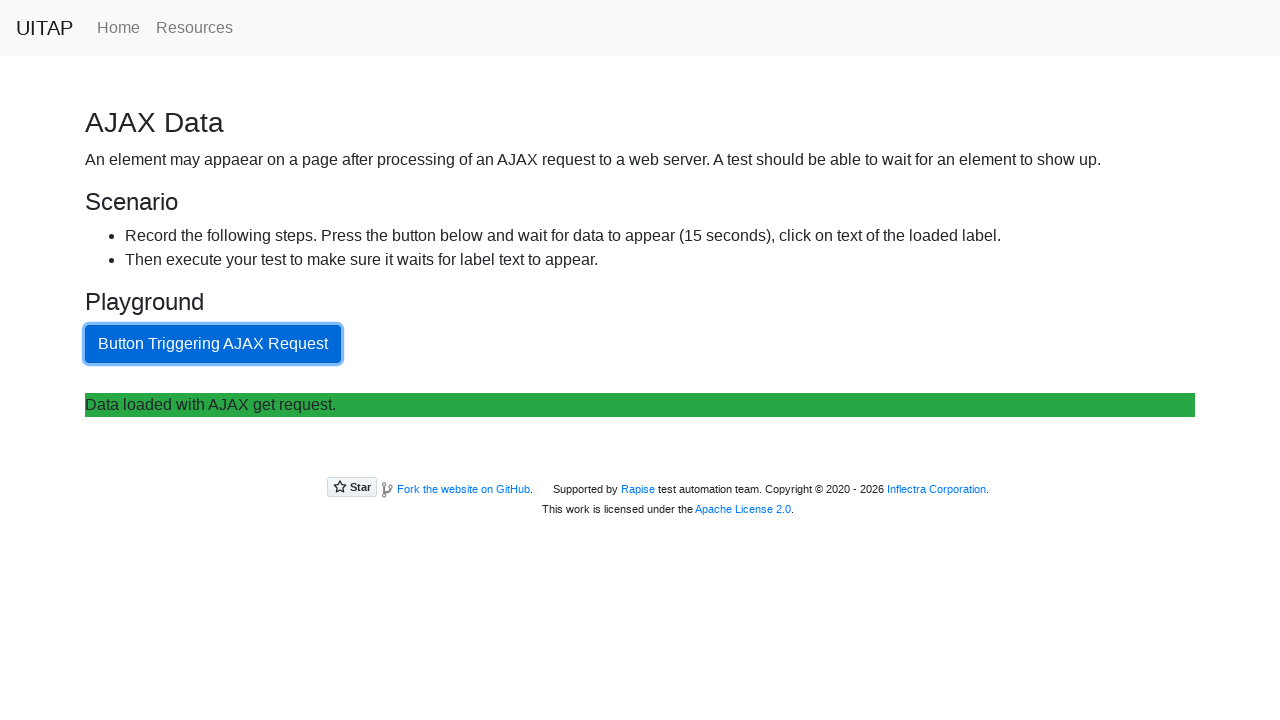

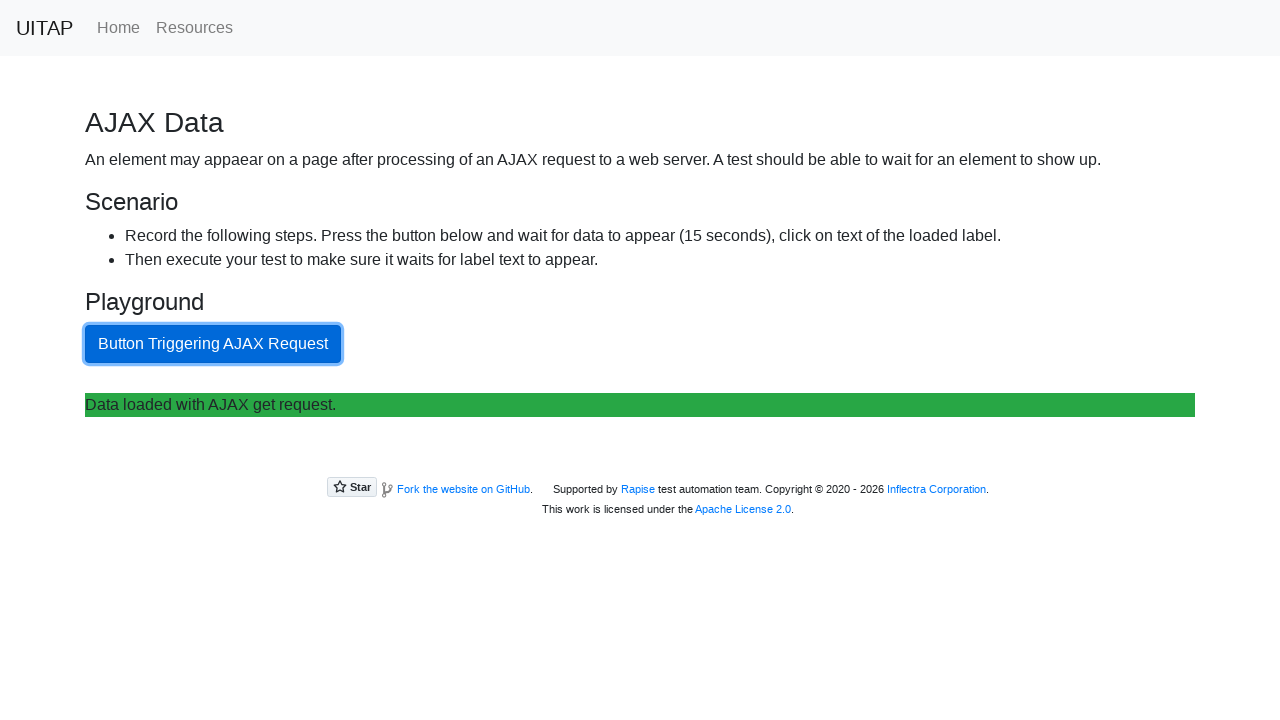